Tests dropdown selection functionality by navigating to a dropdown test page, selecting an option from the dropdown, and validating the selection was made correctly.

Starting URL: https://practice.expandtesting.com/dropdown

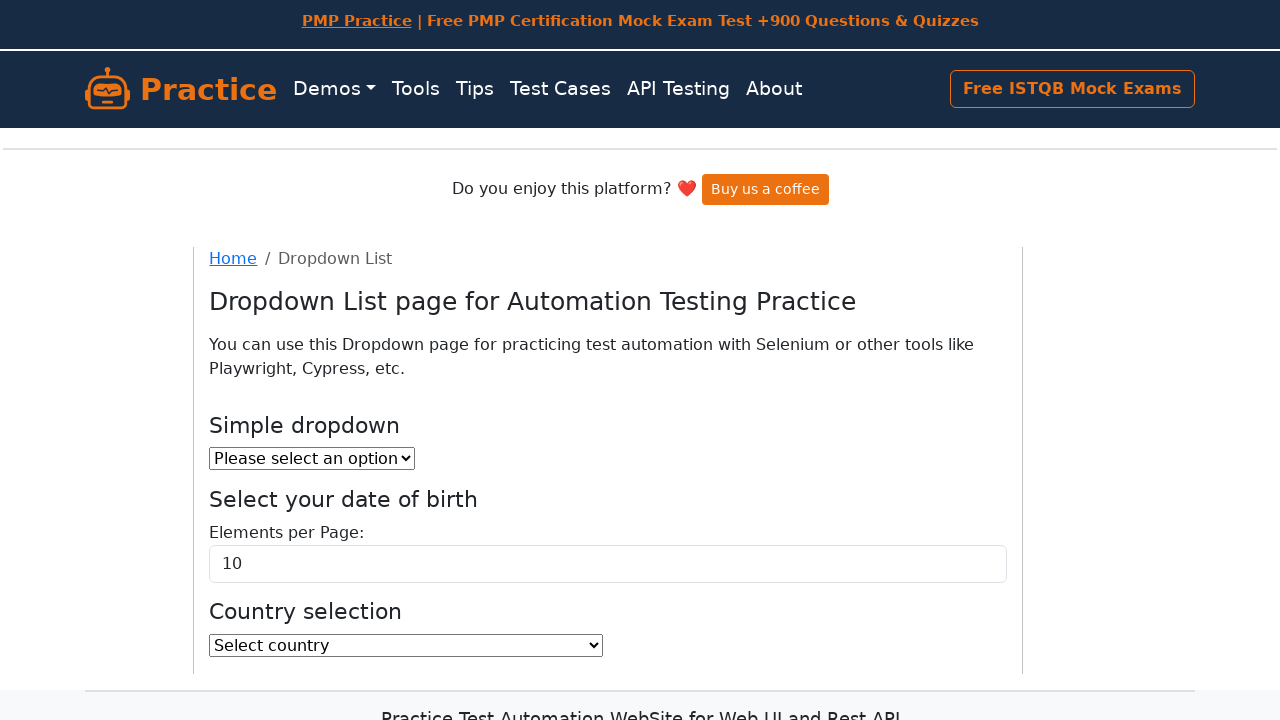

Set viewport size to 1920x1080
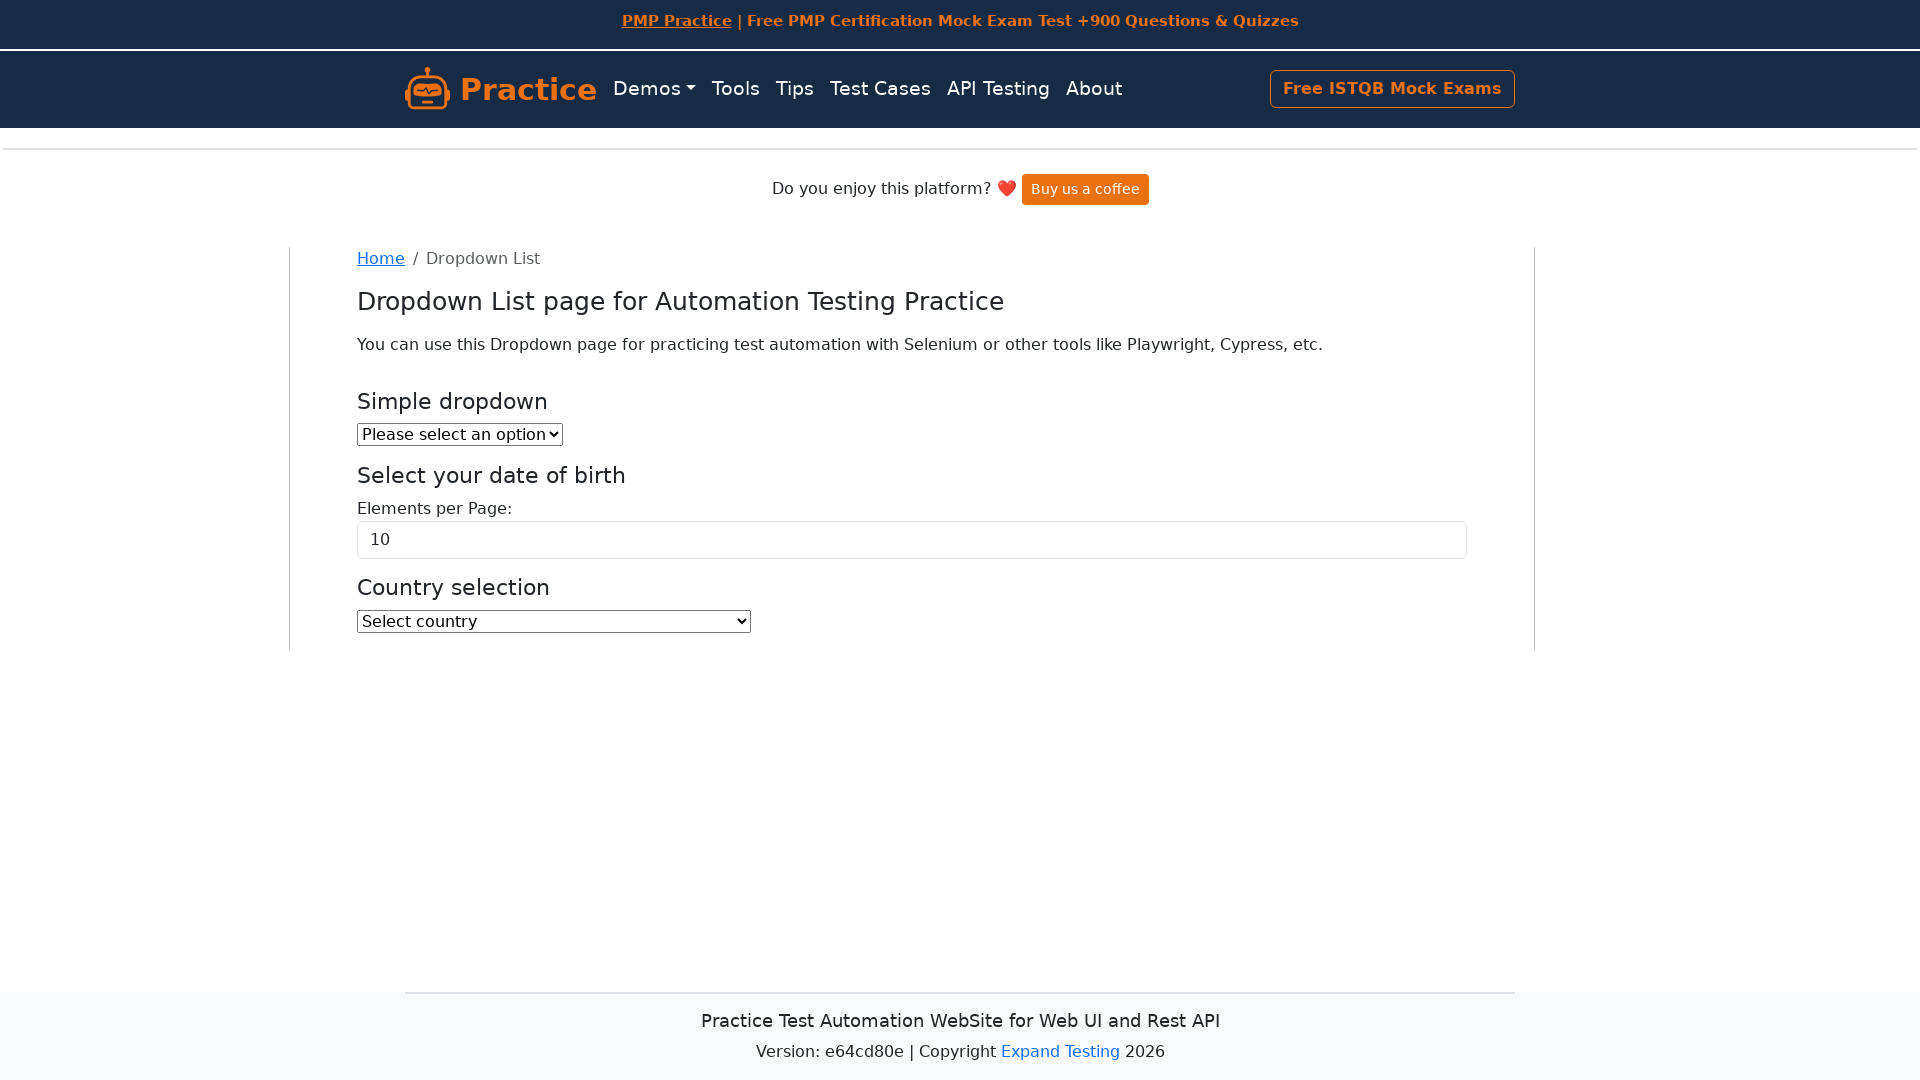

Dropdown element loaded and became visible
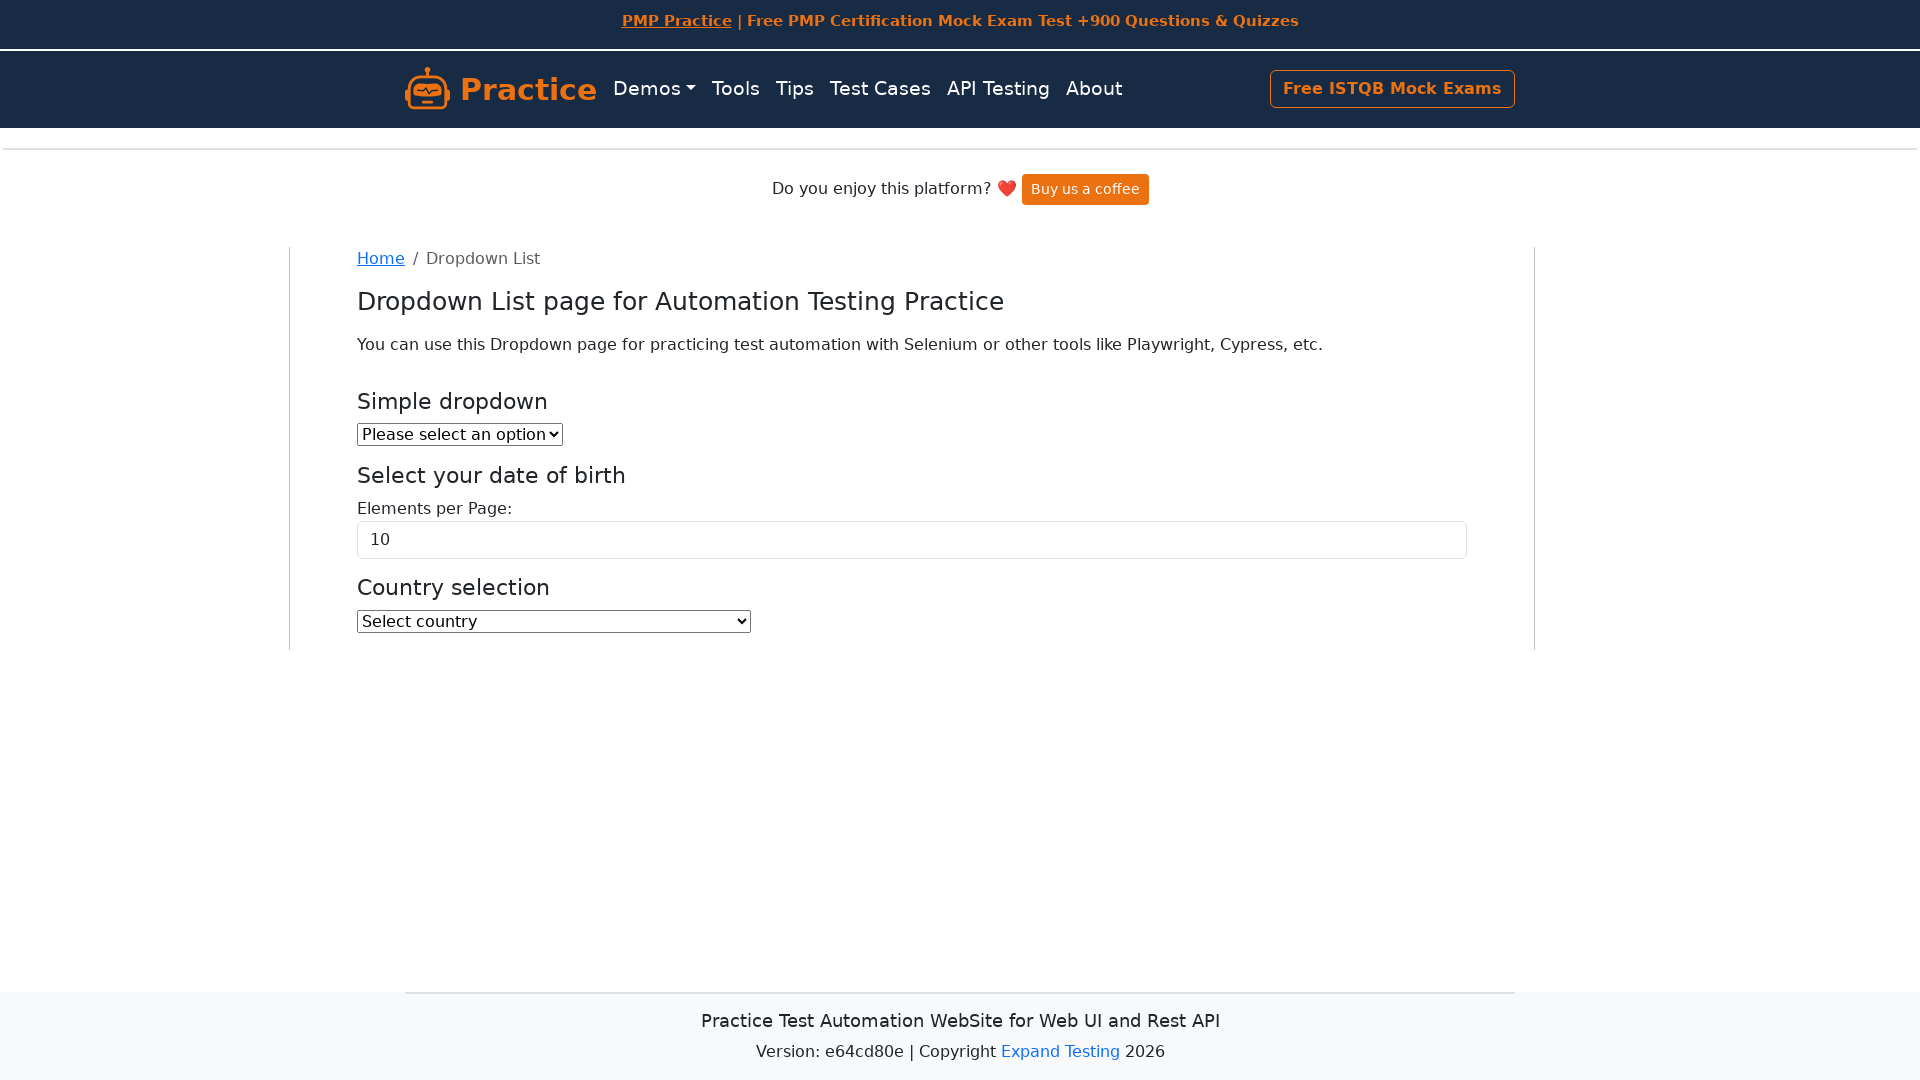

Selected 'Option 2' from the dropdown on #dropdown
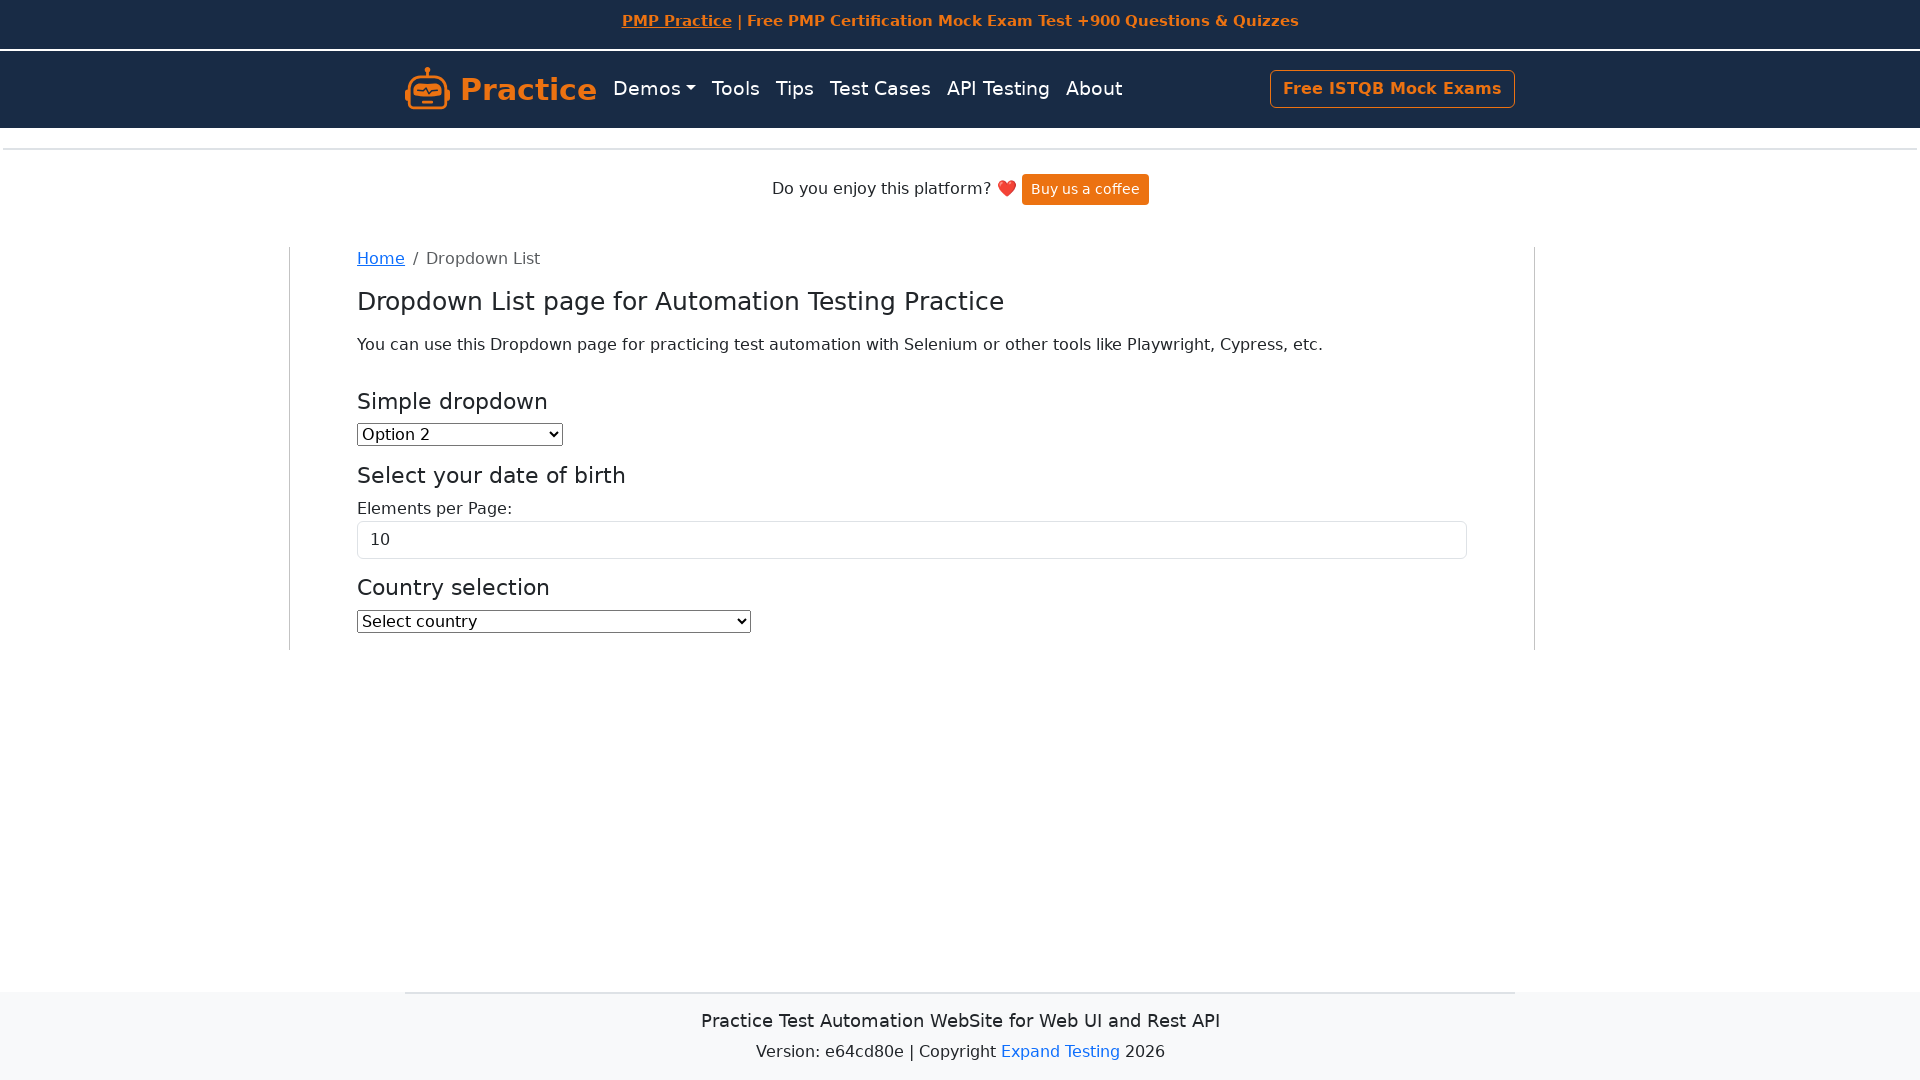

Retrieved selected dropdown value
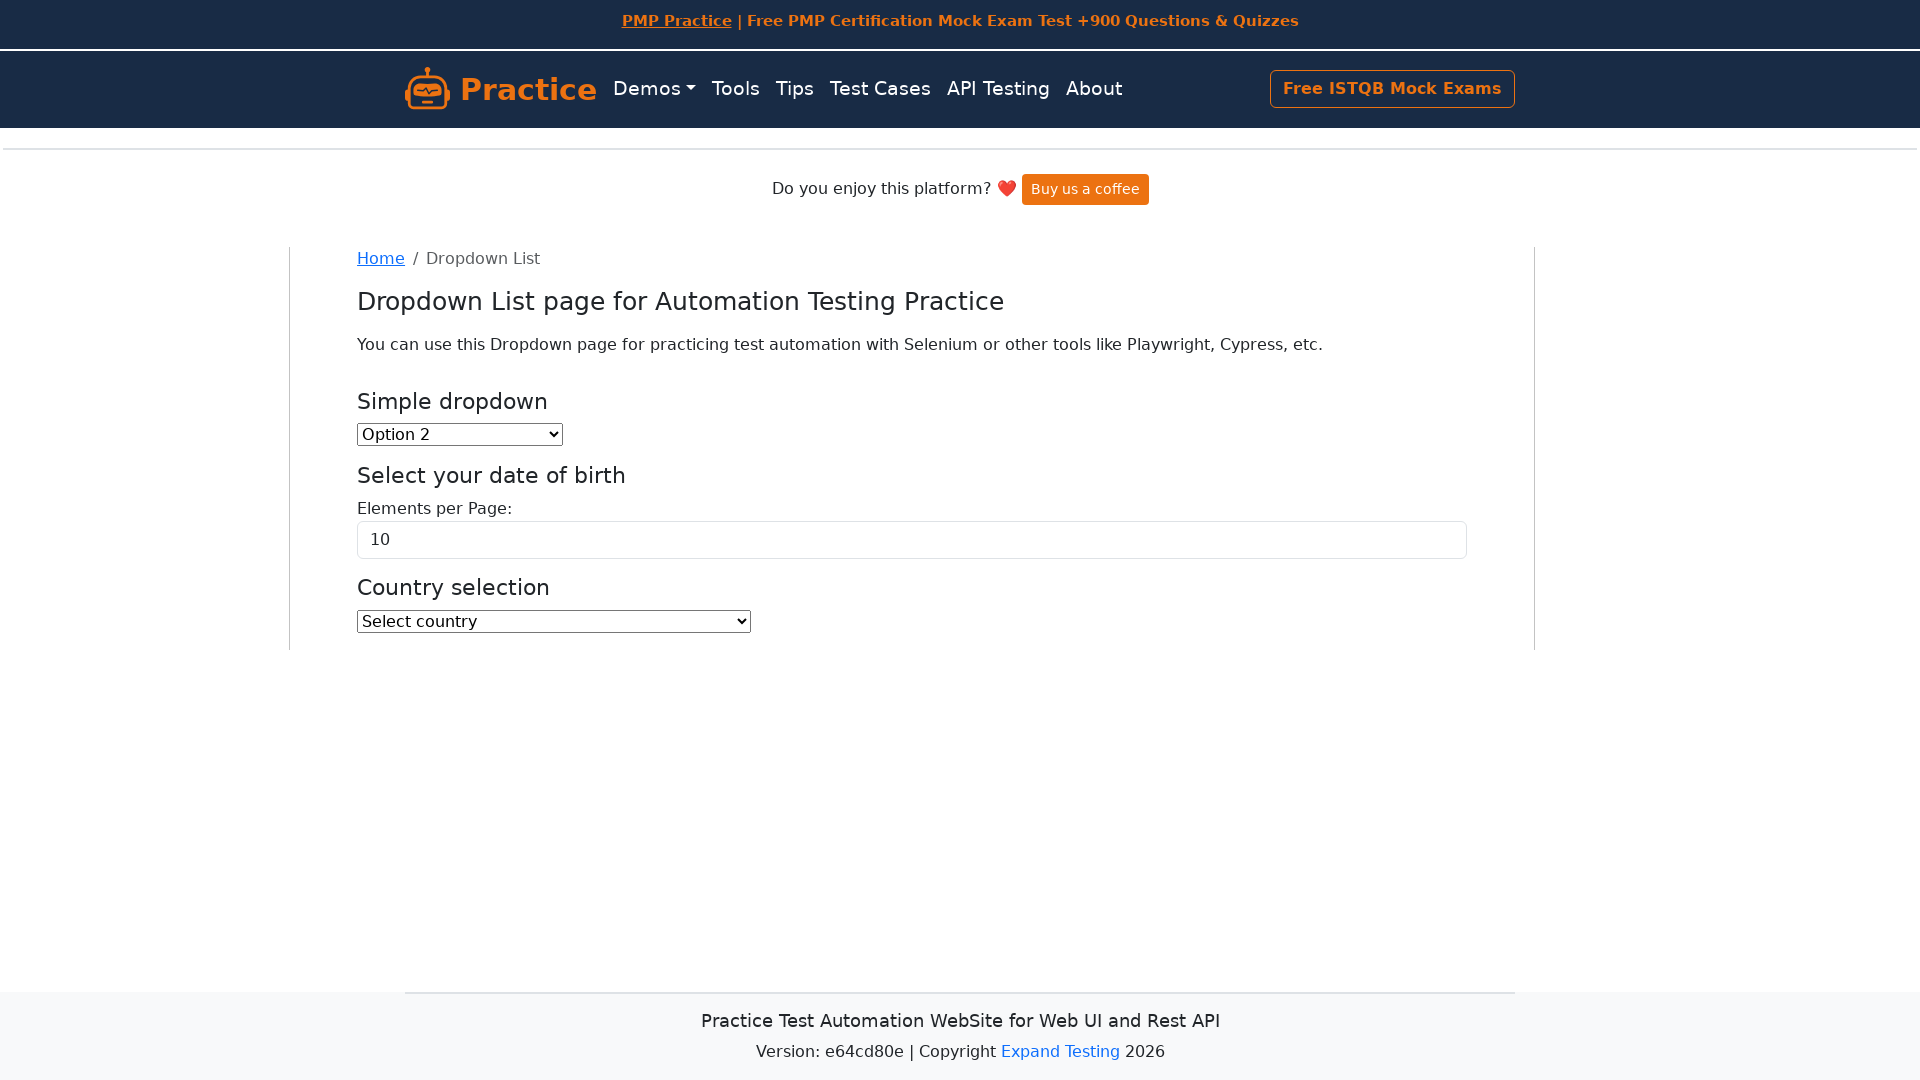

Validated that dropdown selection is correct (value '2')
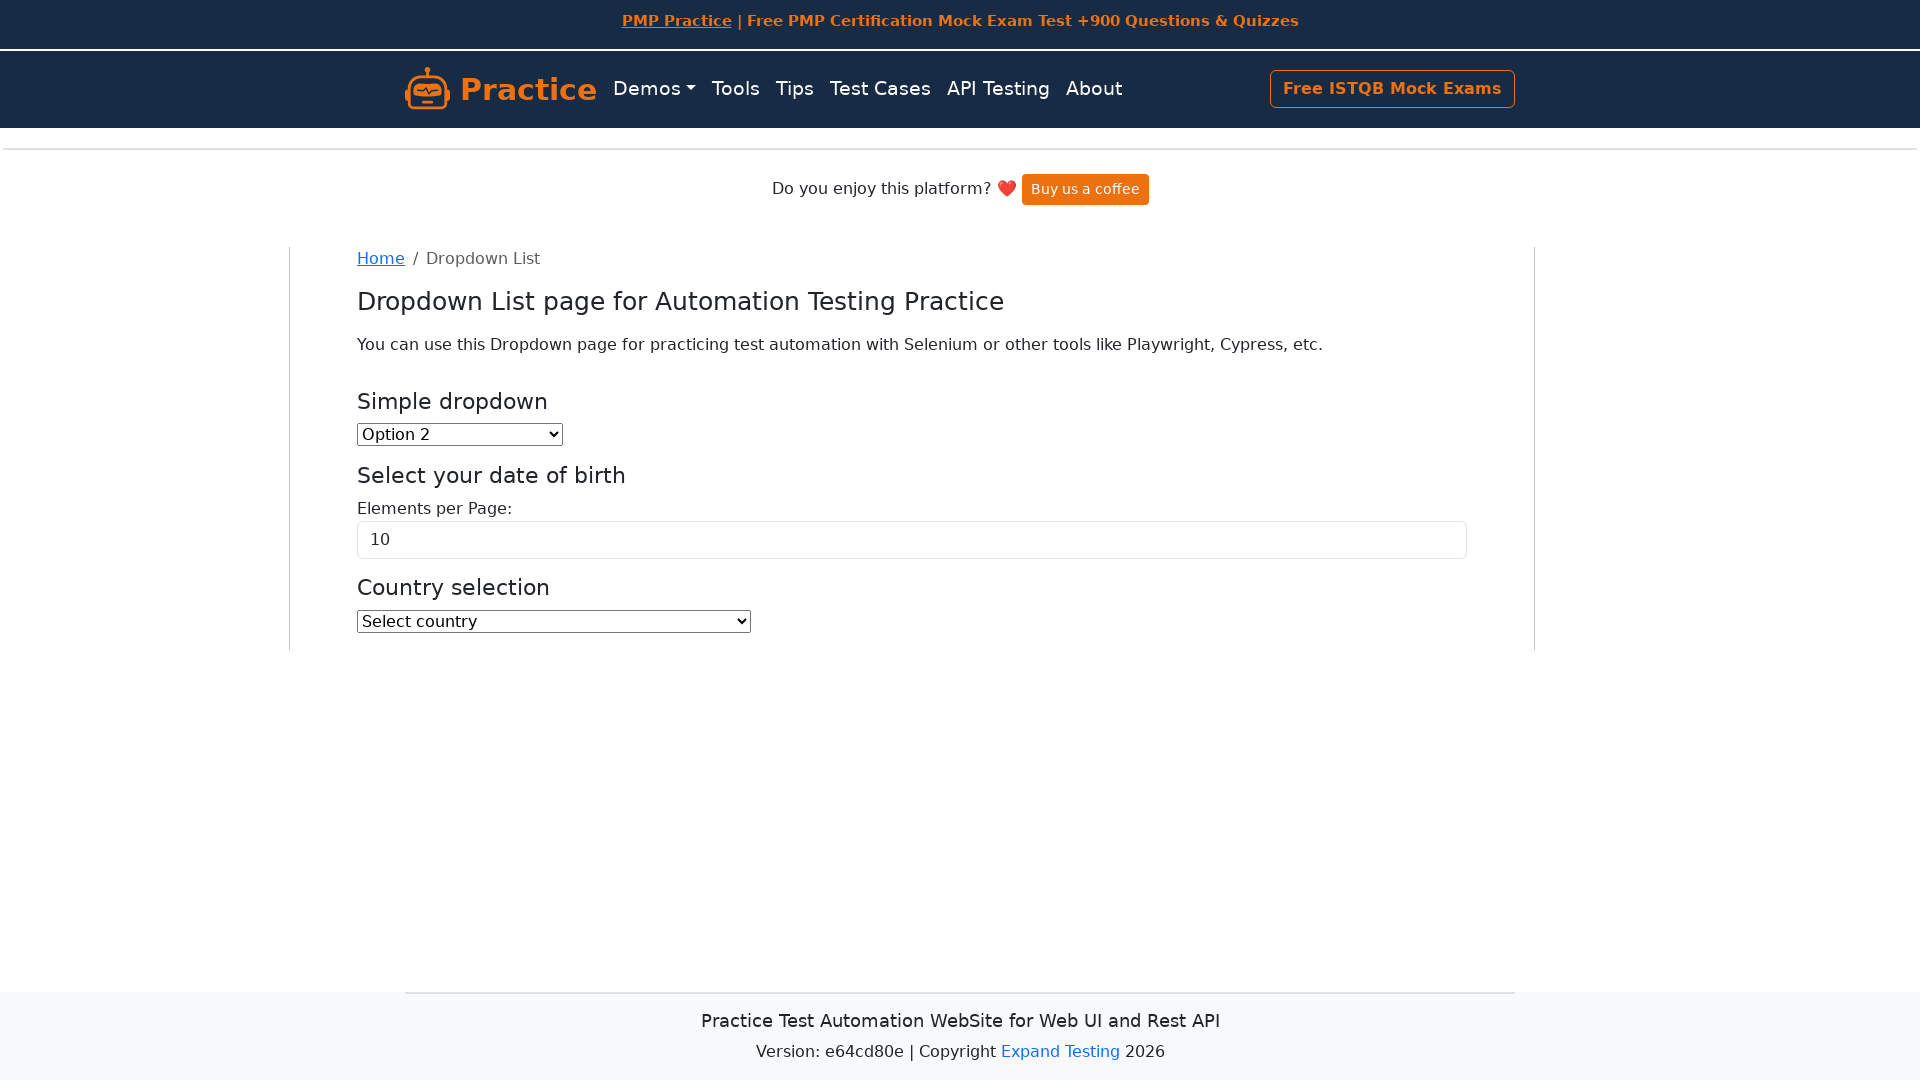

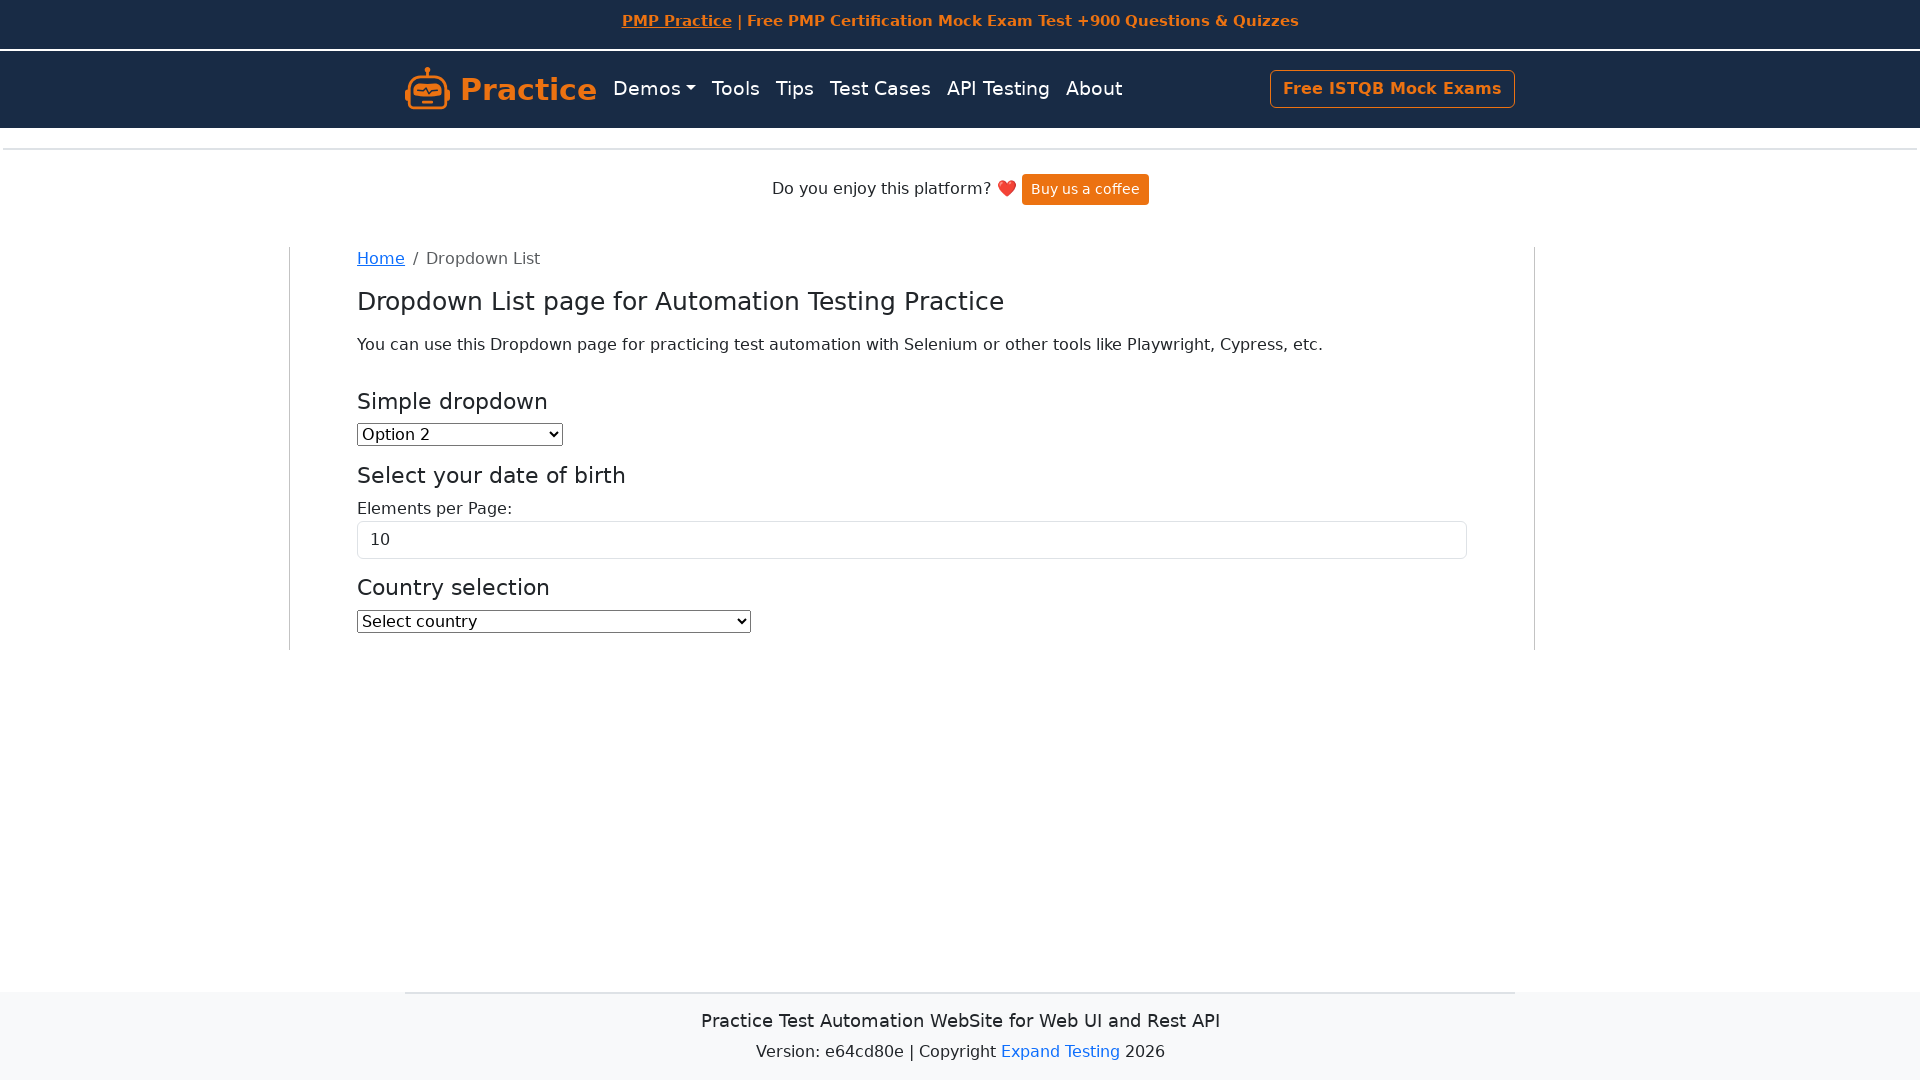